Tests iframe navigation by switching between nested iframes and filling a text input within the inner iframe

Starting URL: https://demo.automationtesting.in/Frames.html

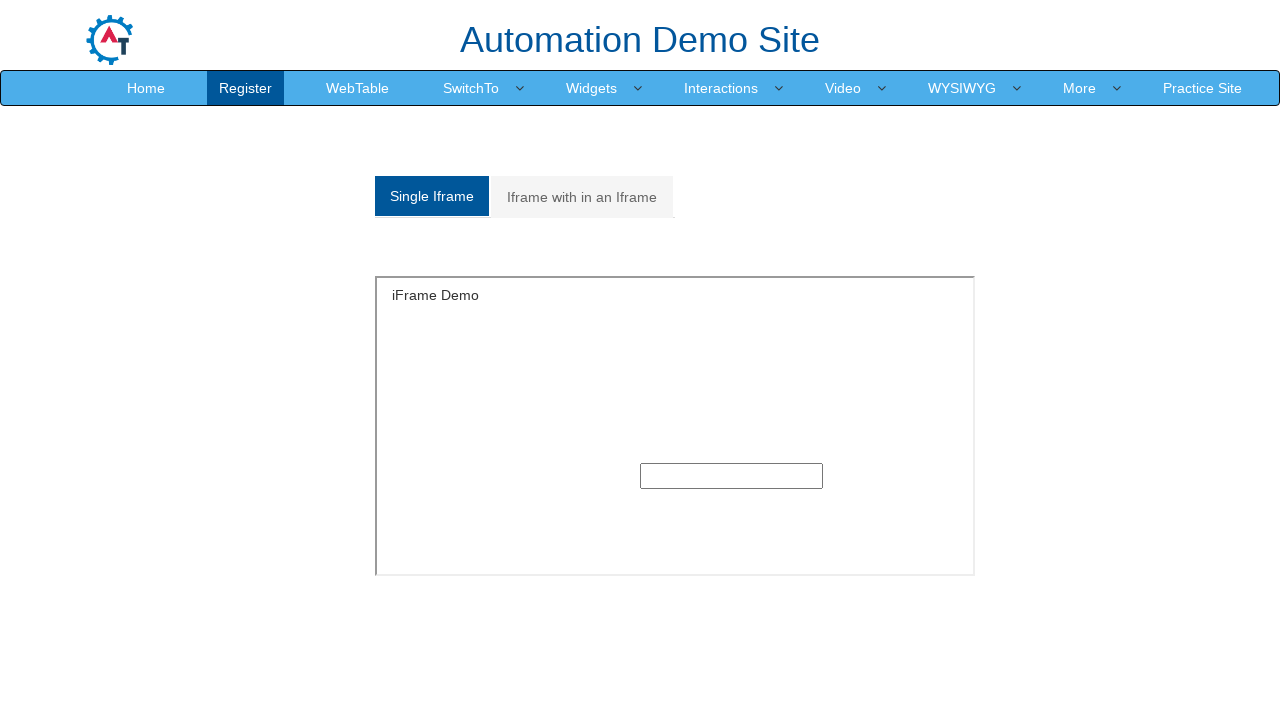

Clicked on 'Iframe with in an Iframe' tab at (582, 197) on xpath=//a[normalize-space()='Iframe with in an Iframe']
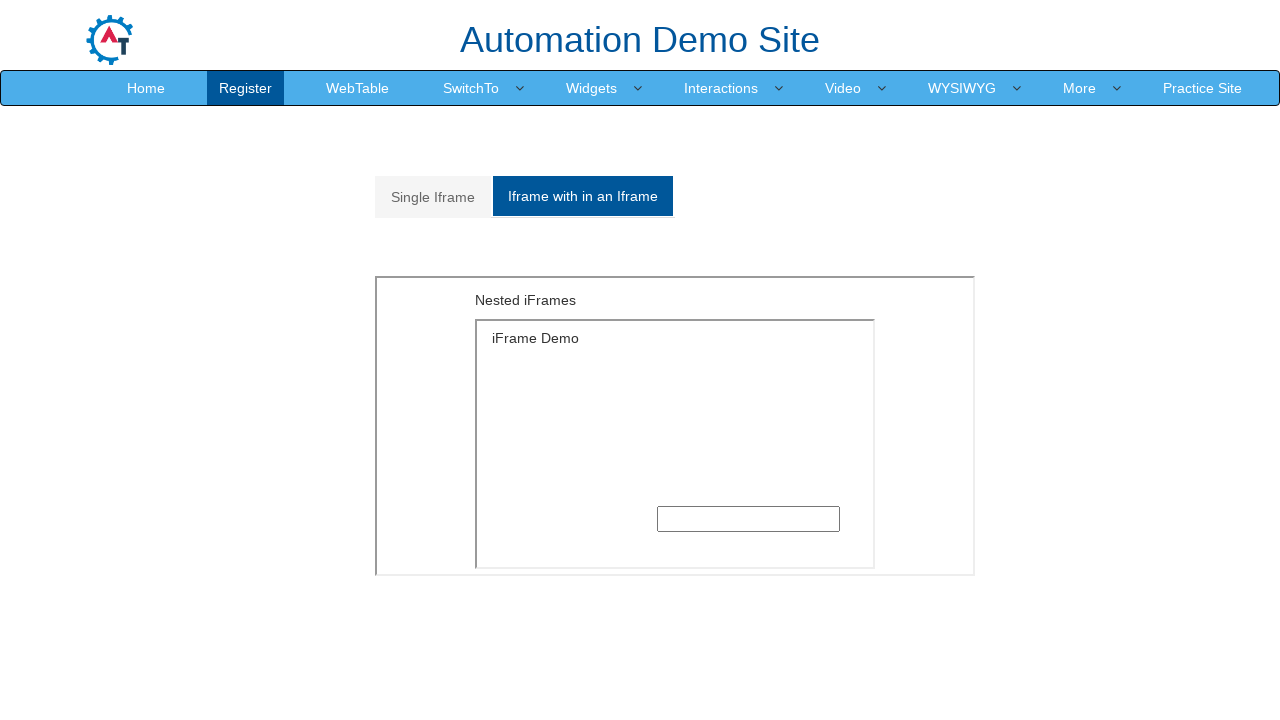

Located outer iframe with src='MultipleFrames.html'
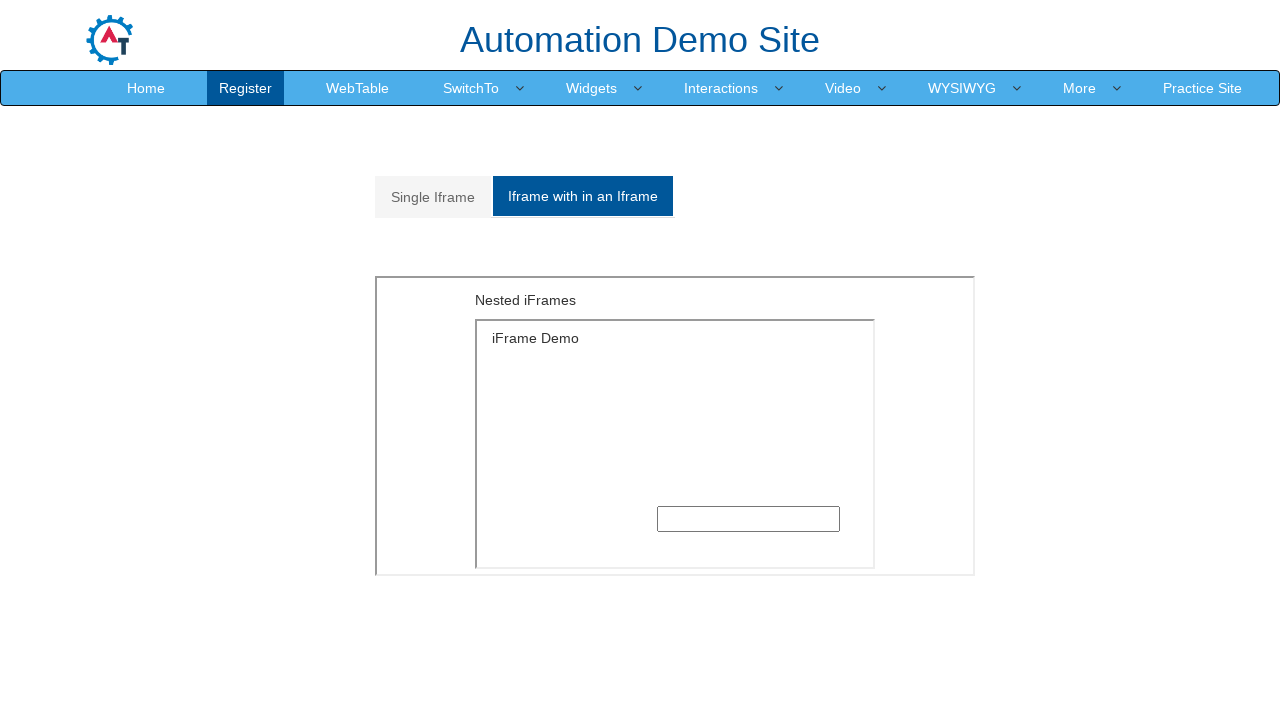

Located inner iframe with src='SingleFrame.html' within outer iframe
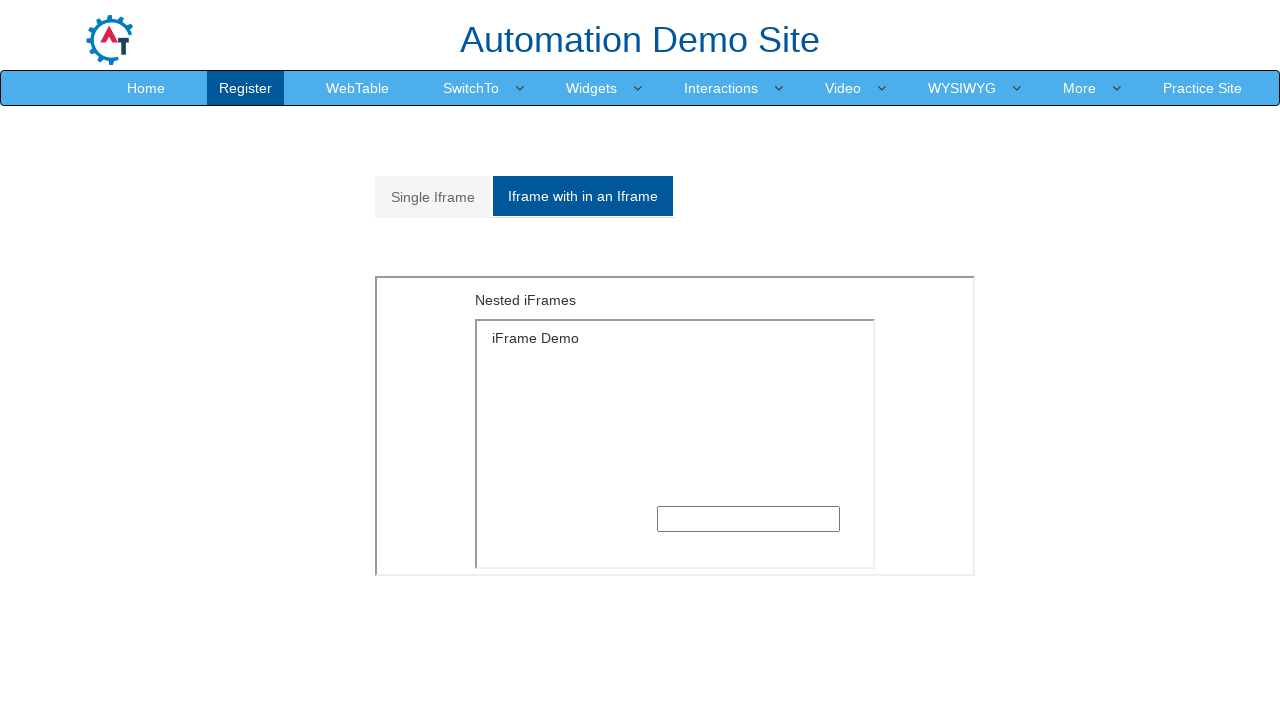

Filled text input in inner iframe with 'welcome' on xpath=//iframe[@src='MultipleFrames.html'] >> internal:control=enter-frame >> xp
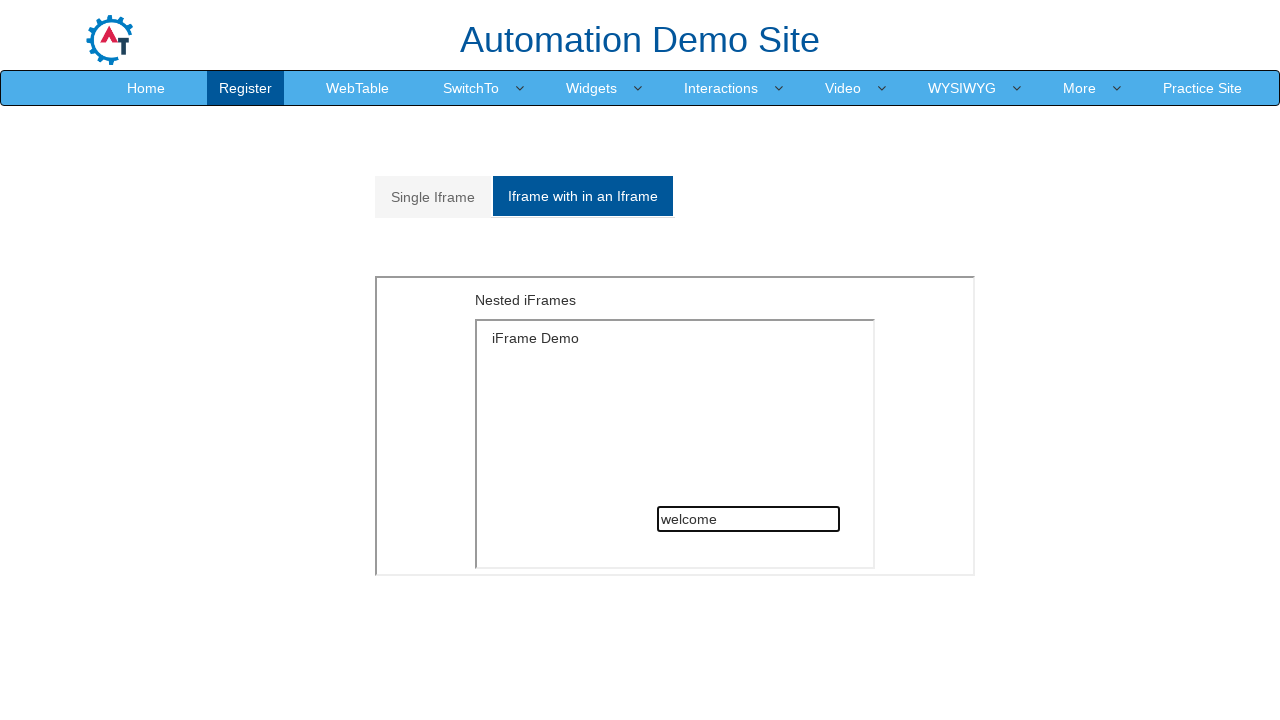

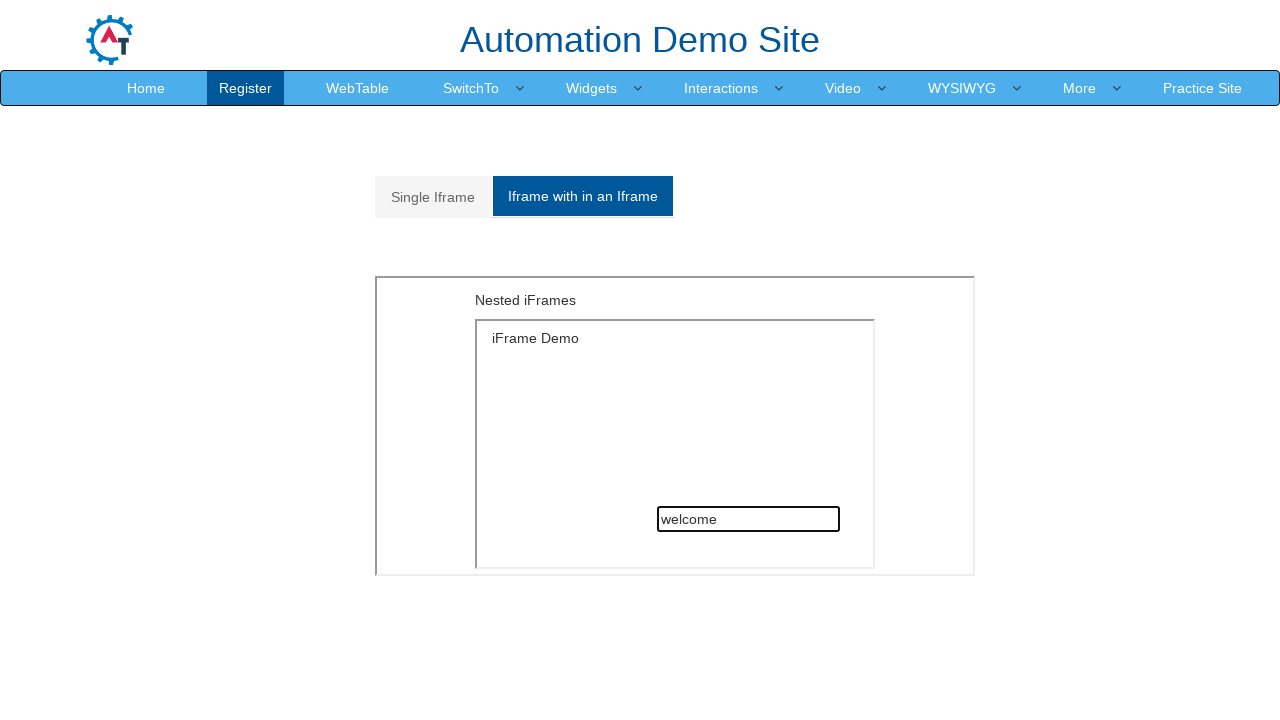